Tests the range slider by using keyboard arrow keys to increase the value

Starting URL: https://www.selenium.dev/selenium/web/web-form.html

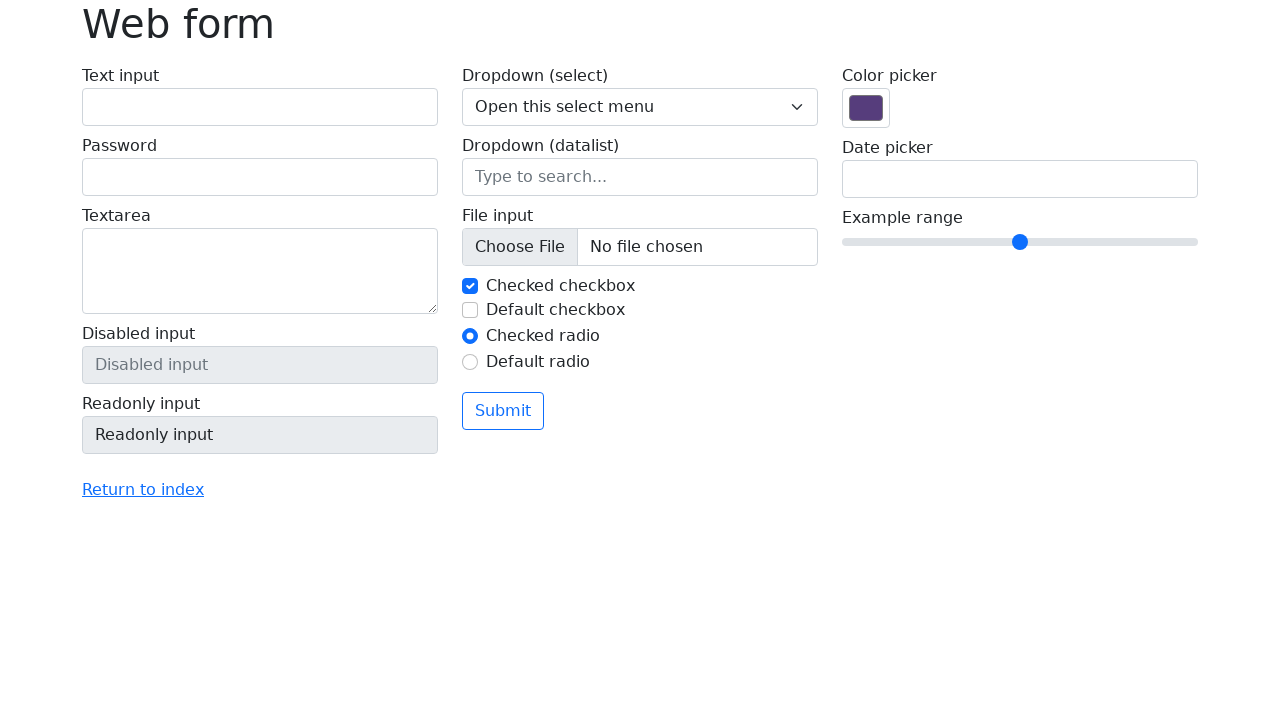

Navigated to Selenium web form page
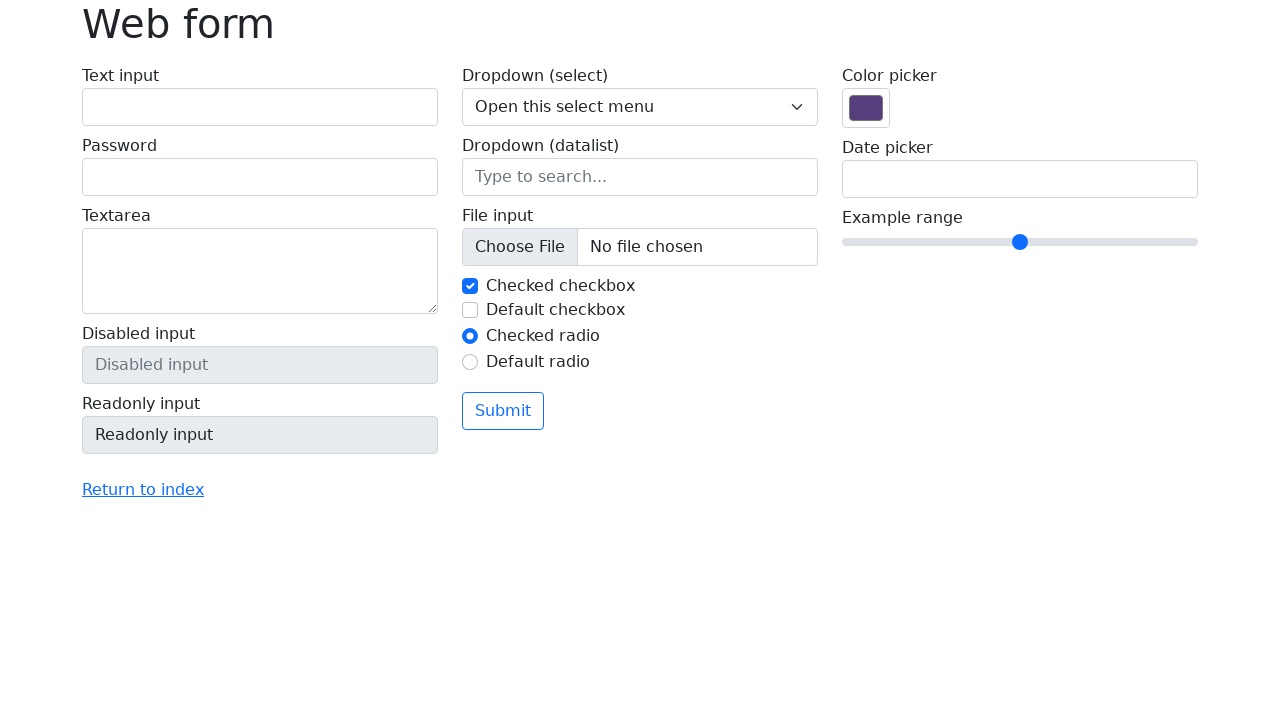

Clicked on the range slider to focus it at (1020, 242) on input[name='my-range']
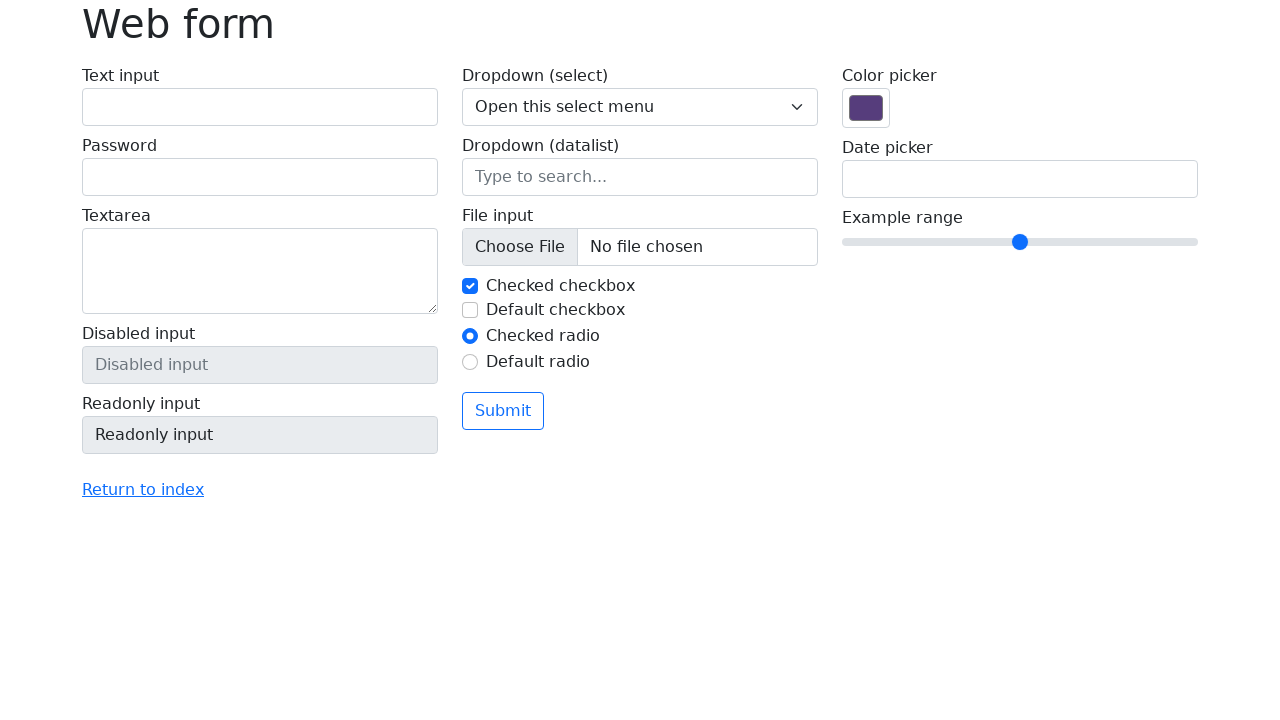

Pressed ArrowRight key to increase slider value (press 1 of 4) on input[name='my-range']
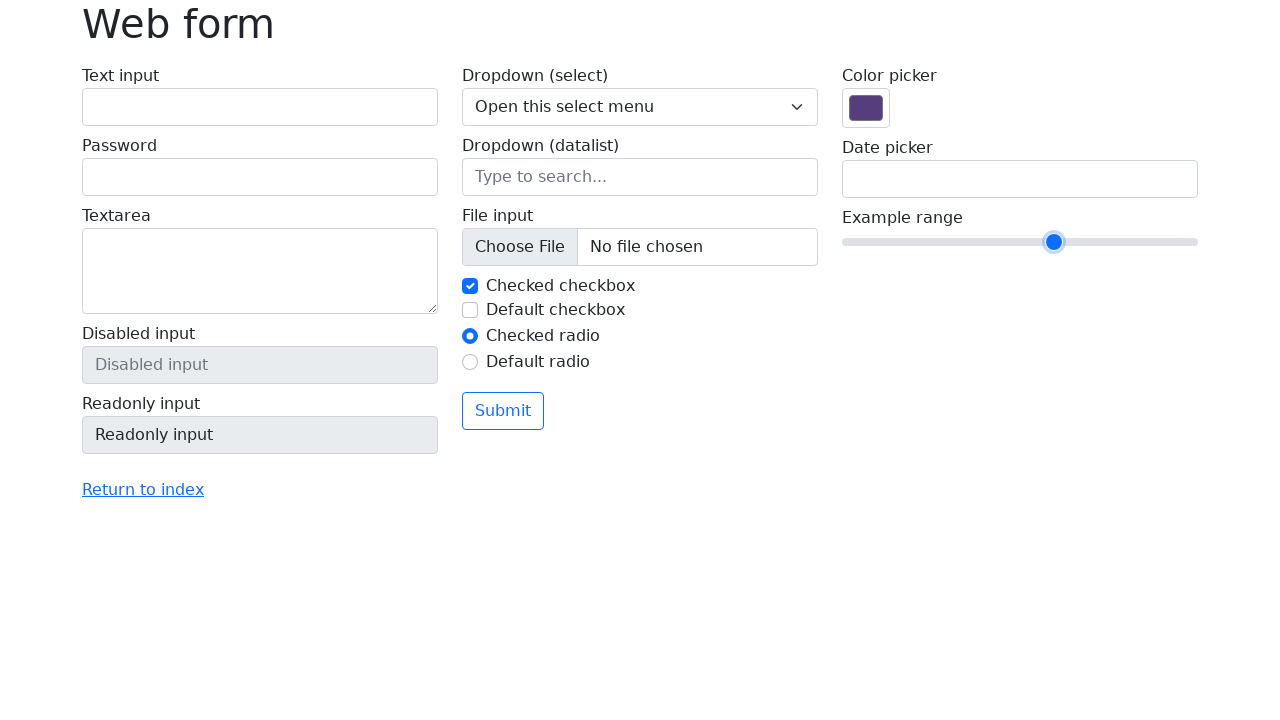

Pressed ArrowRight key to increase slider value (press 2 of 4) on input[name='my-range']
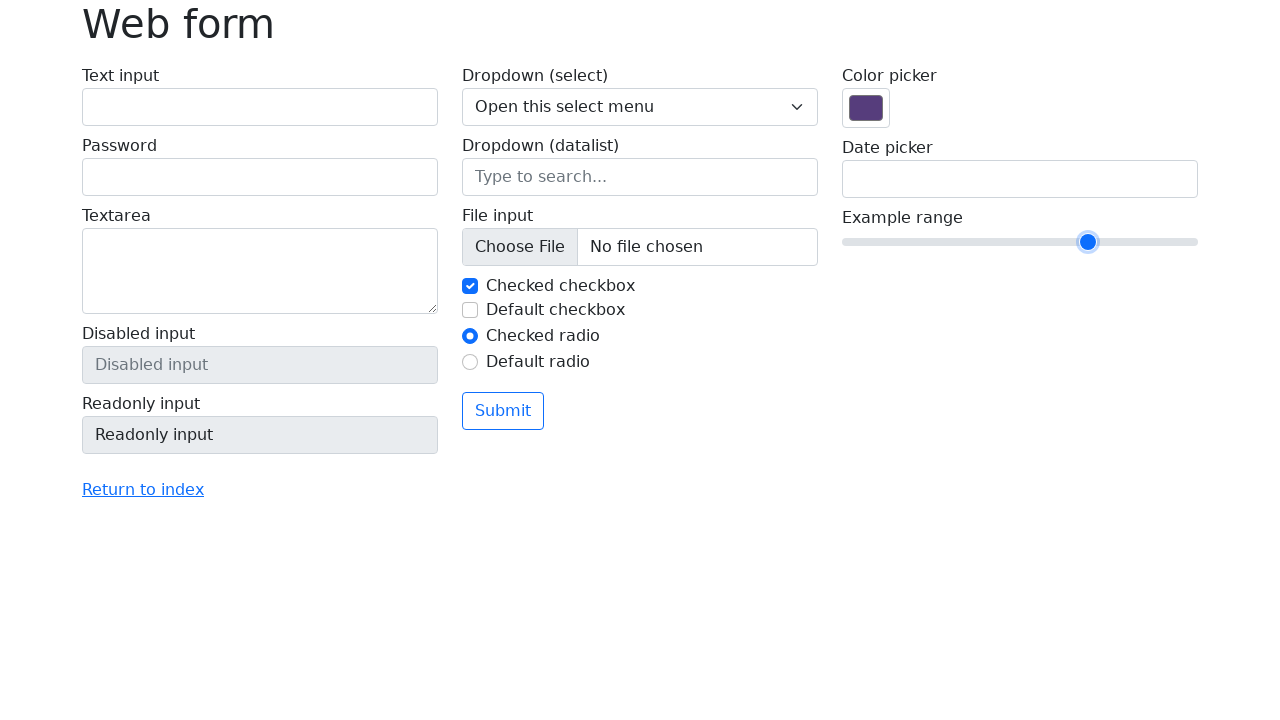

Pressed ArrowRight key to increase slider value (press 3 of 4) on input[name='my-range']
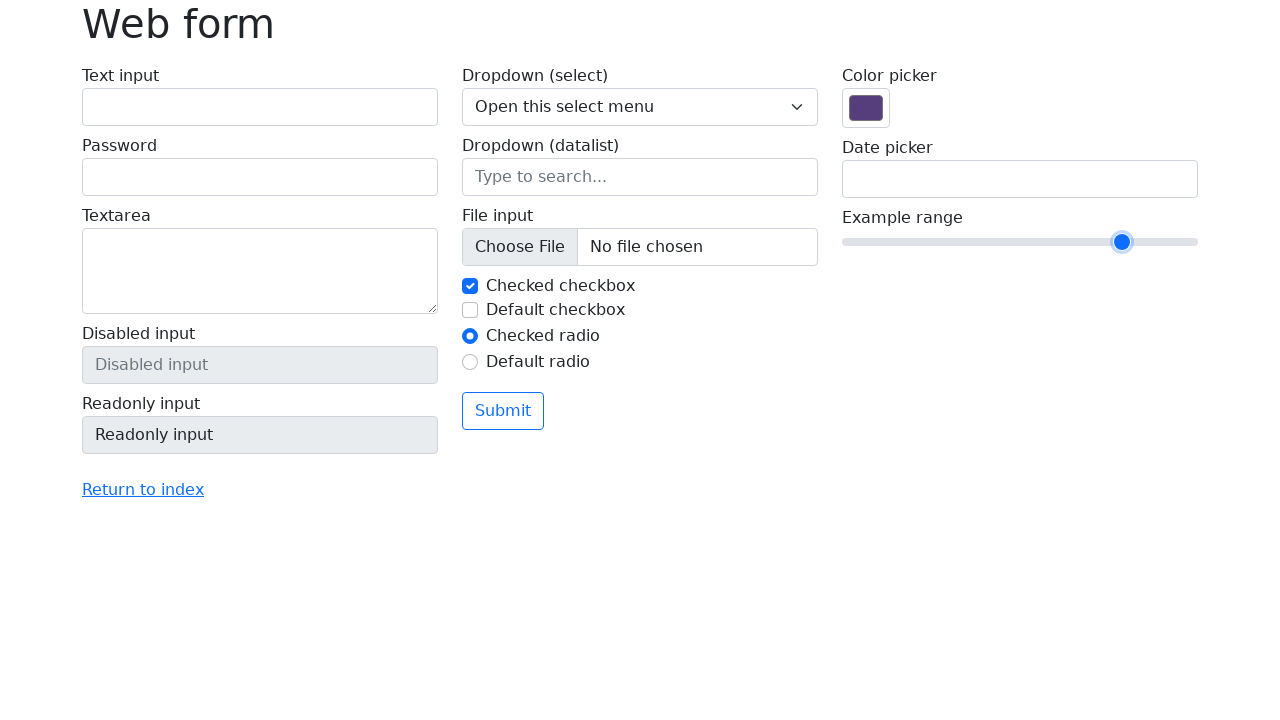

Pressed ArrowRight key to increase slider value (press 4 of 4) on input[name='my-range']
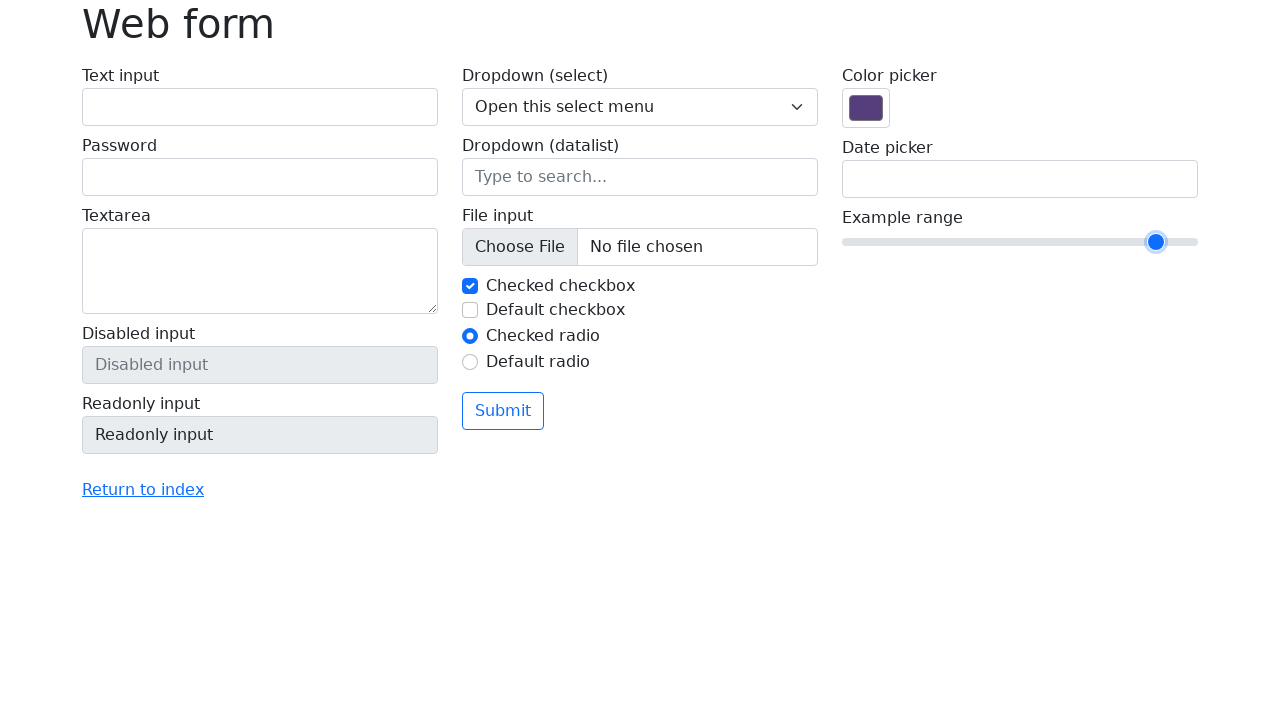

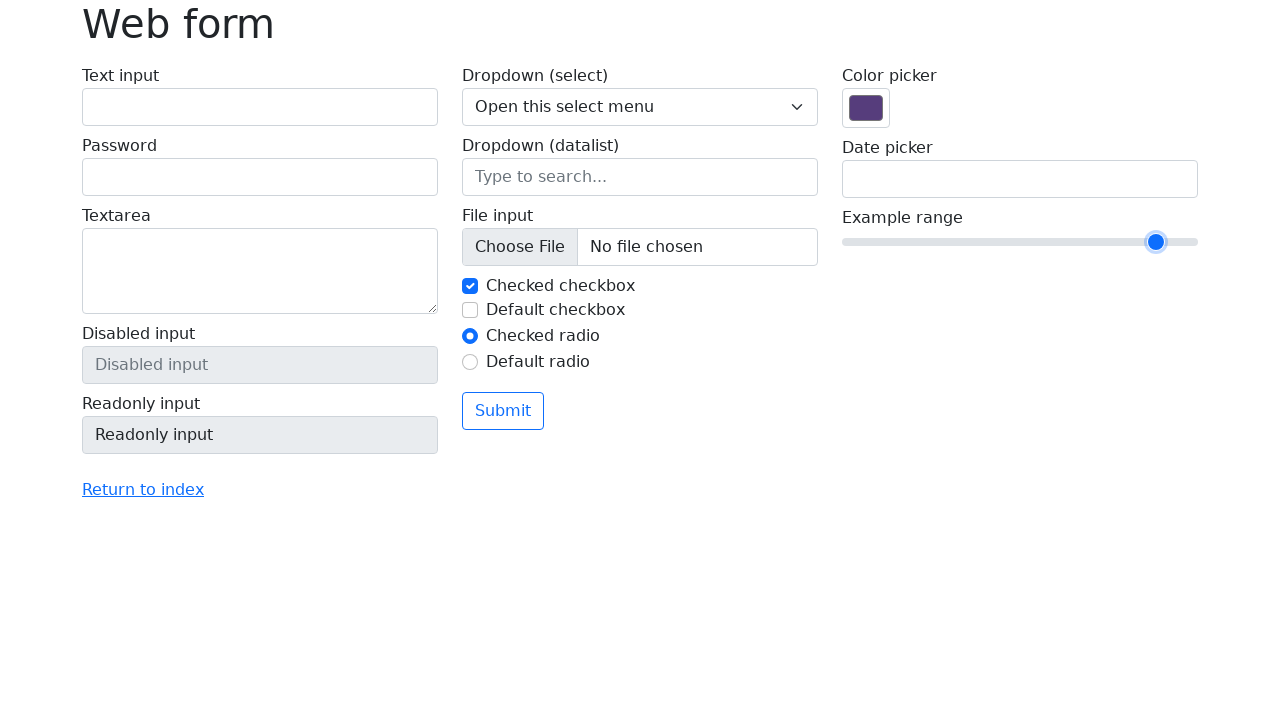